Tests nested iframe functionality by navigating into parent and child frames and verifying their content.

Starting URL: https://demoqa.com

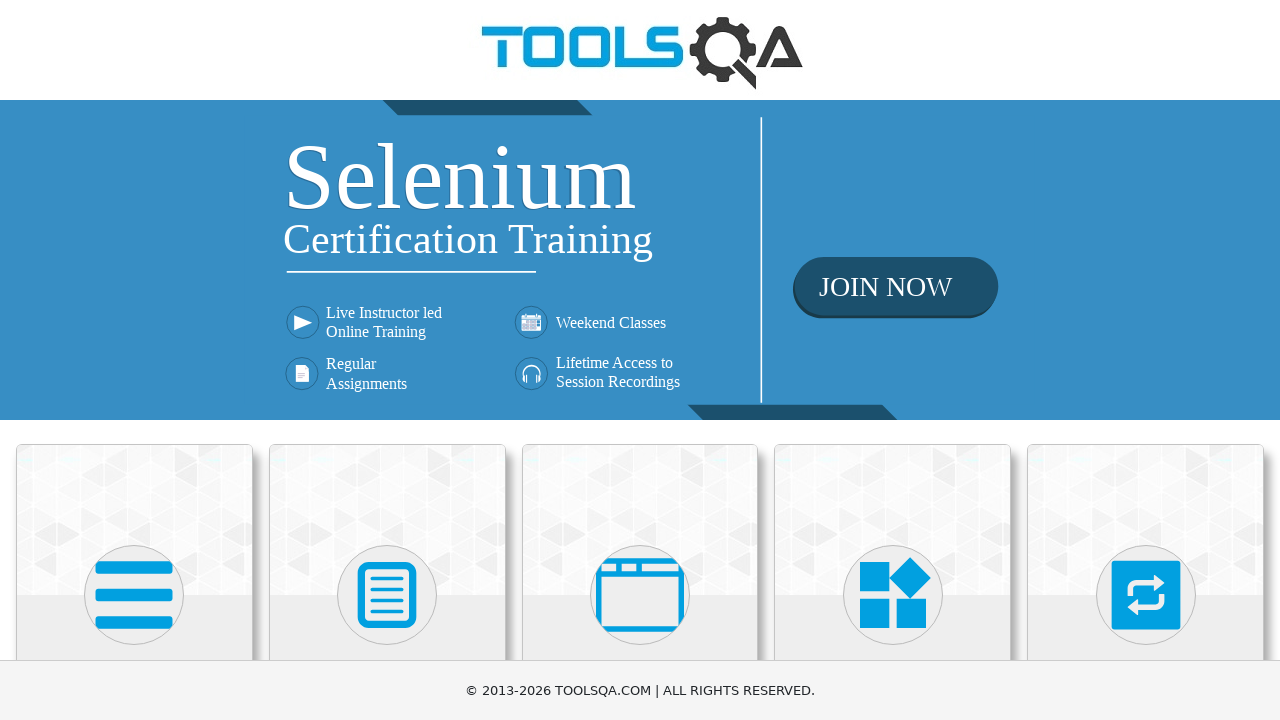

Clicked on 'Alerts, Frame & Windows' menu item at (640, 360) on text=Alerts, Frame & Windows
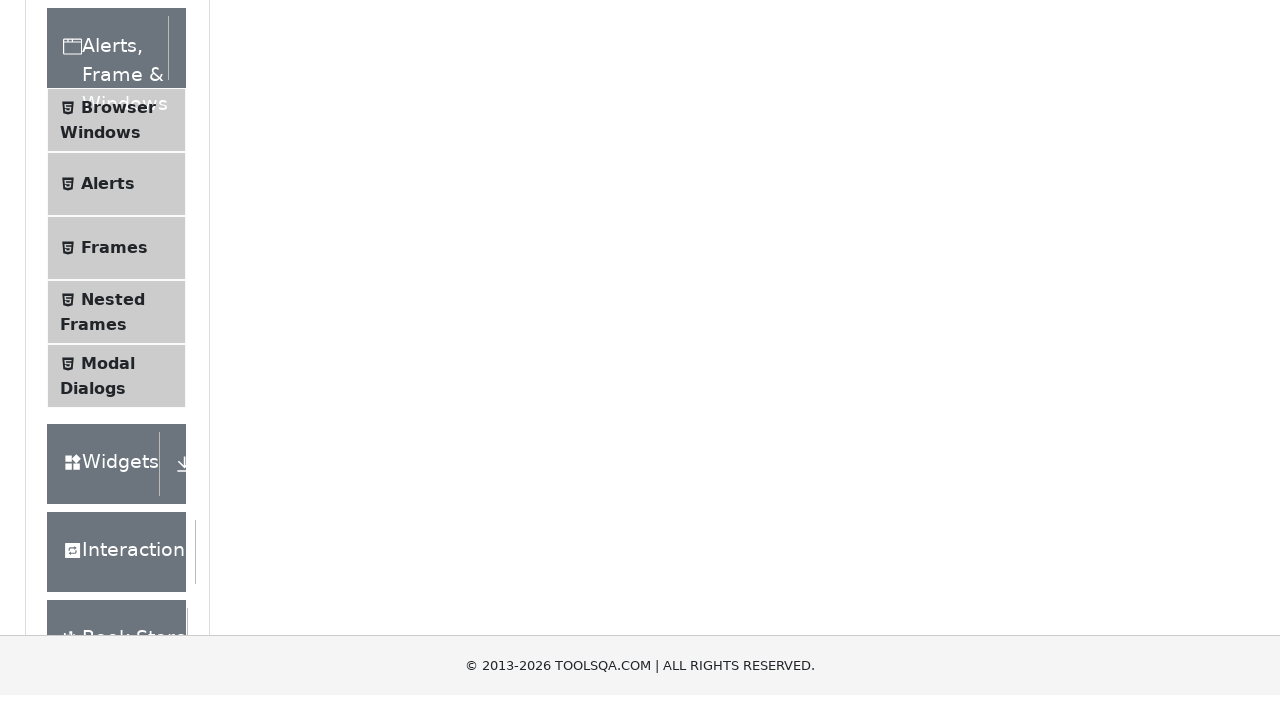

Scrolled down by 15% of page height for better visibility
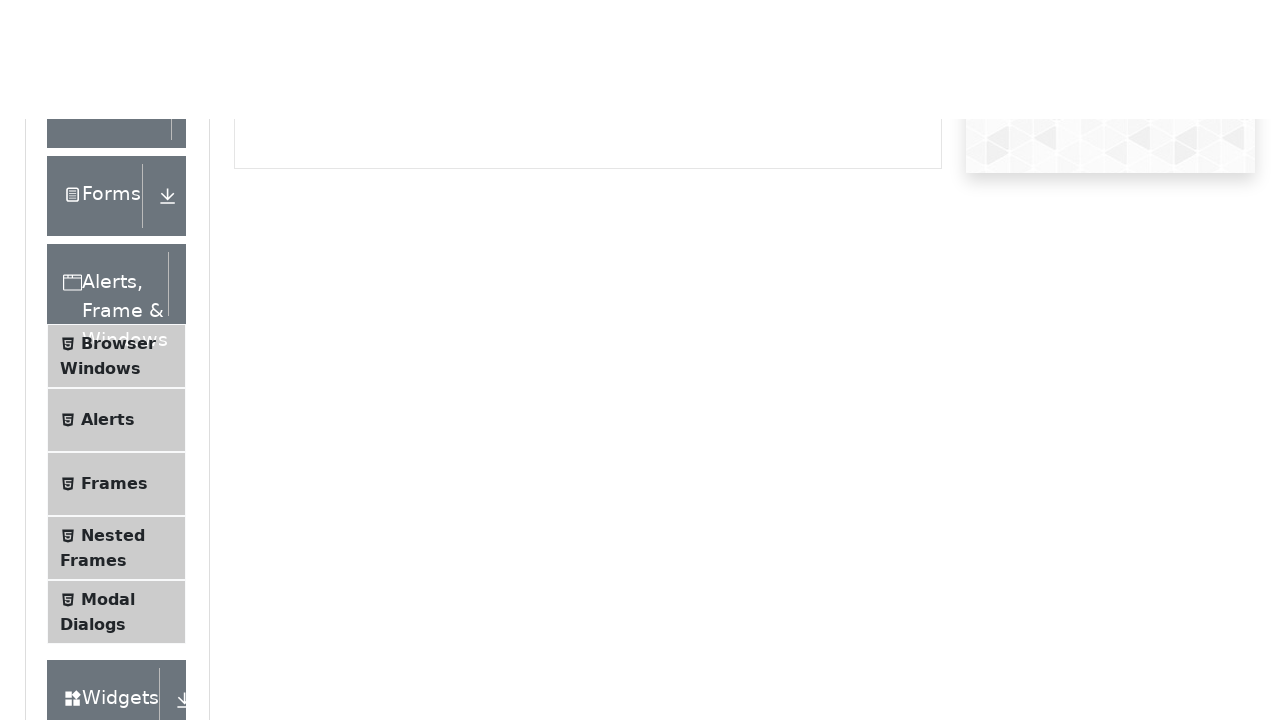

Clicked on 'Nested Frames' menu item at (113, 416) on text=Nested Frames
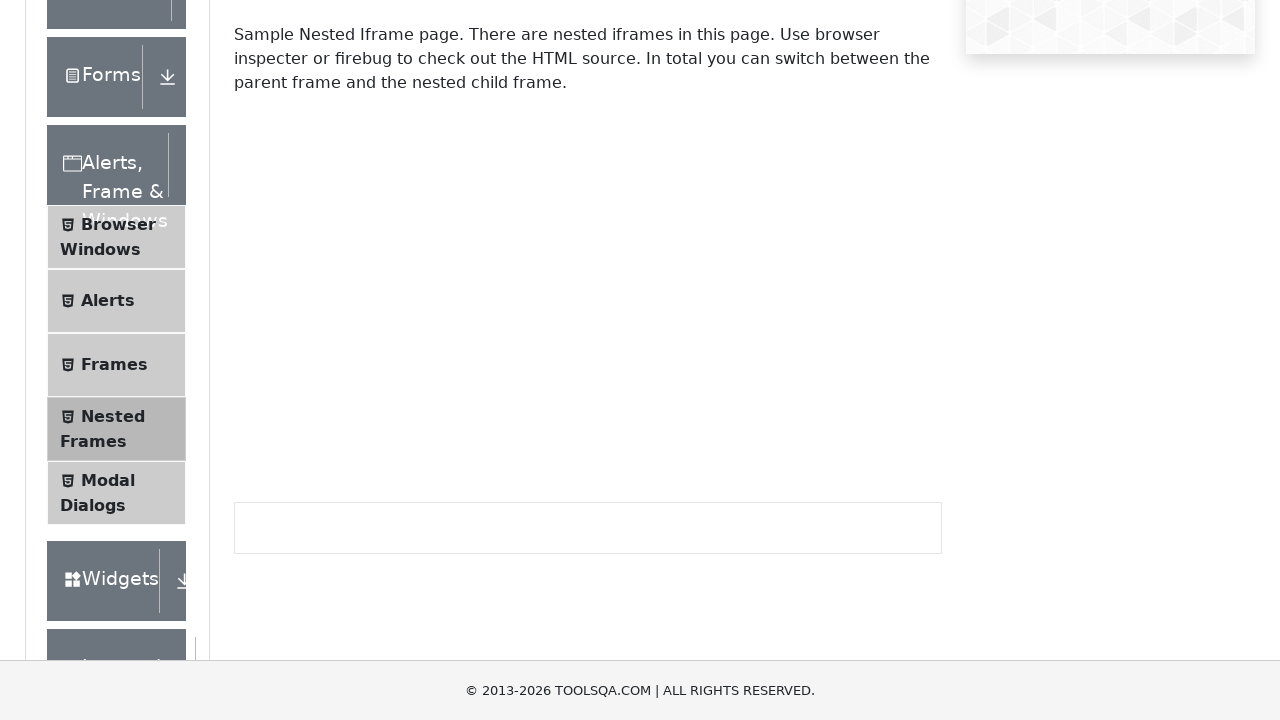

Verified 'Nested Frames' section title is present
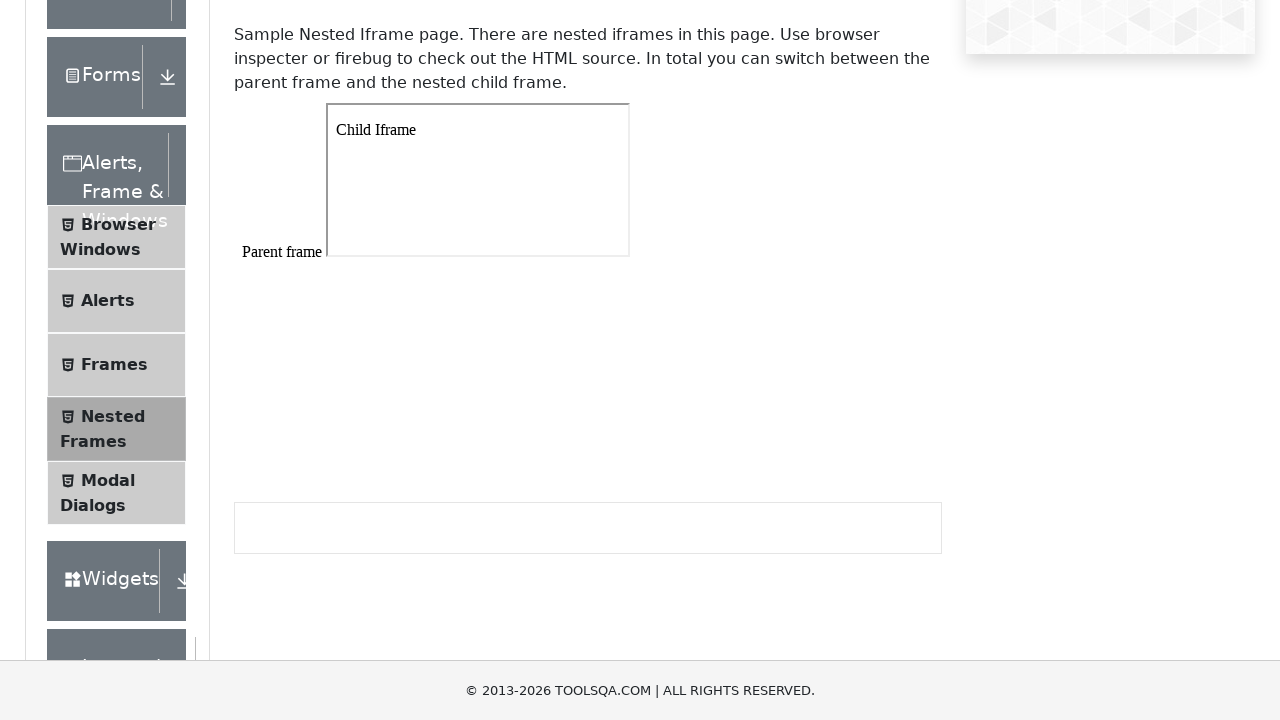

Scrolled down by 20% of page height for better visibility
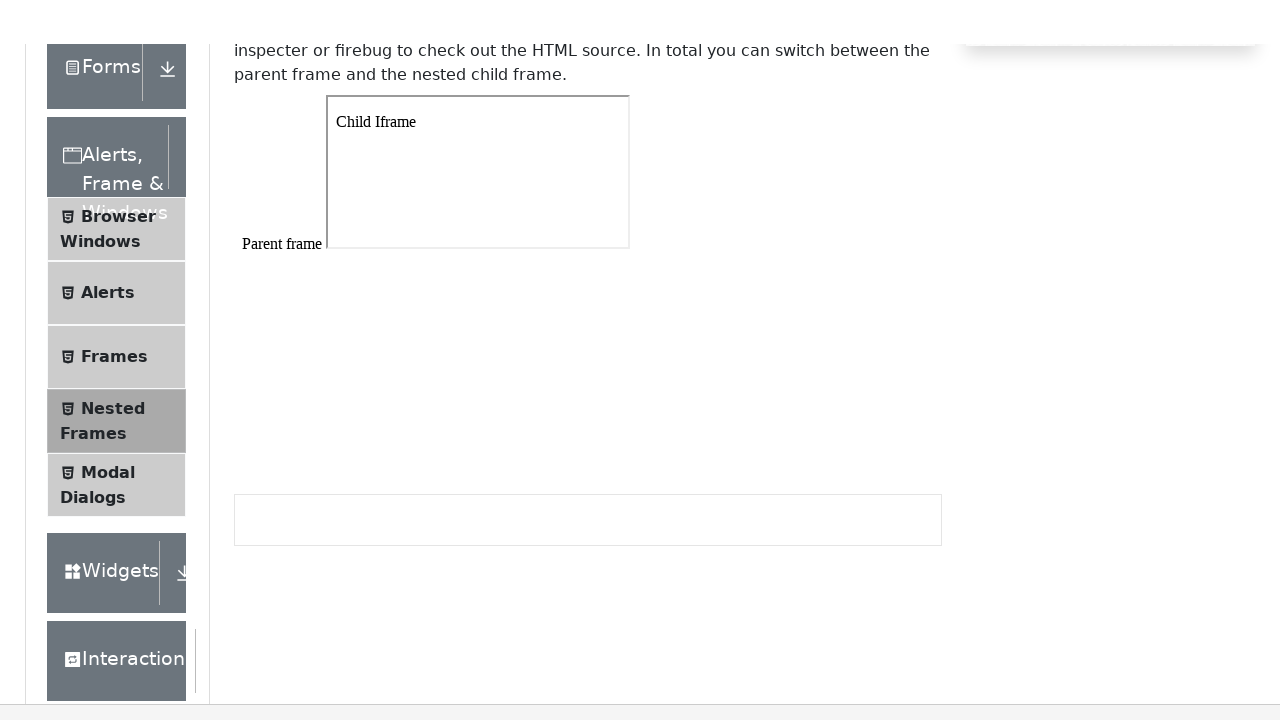

Located and waited for parent frame (#frame1) to be ready
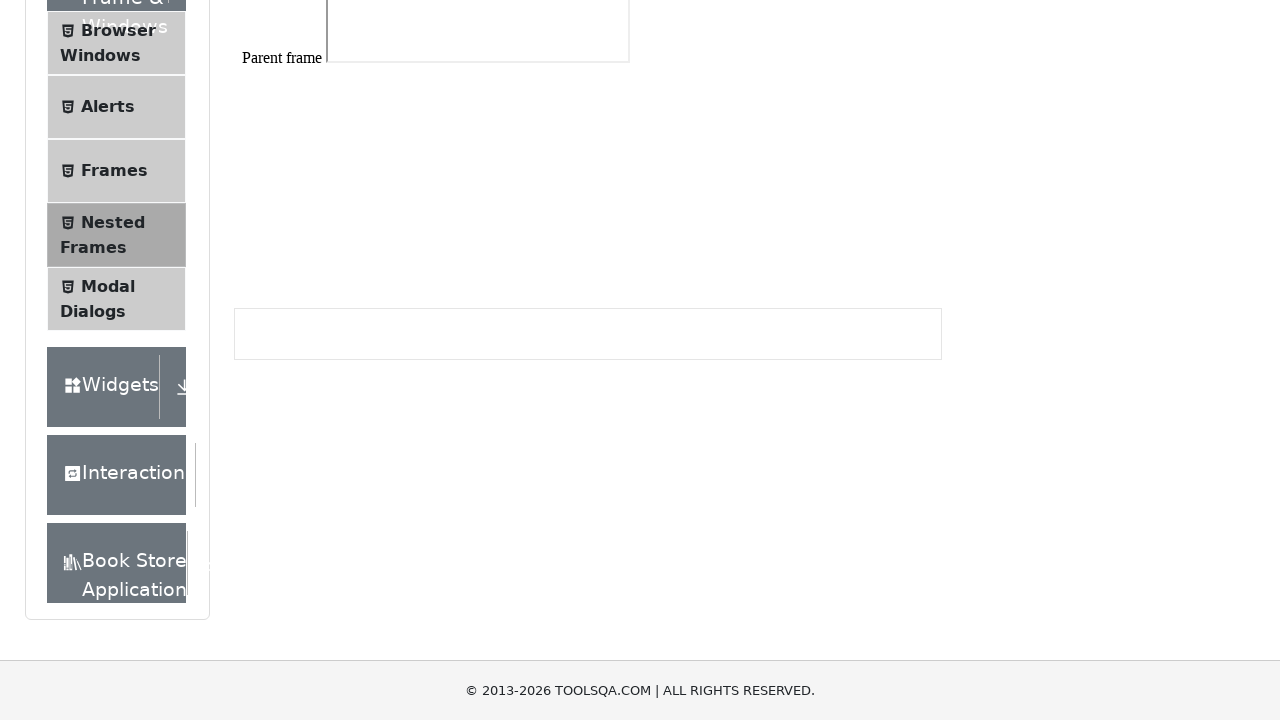

Verified parent frame contains 'Parent frame' text
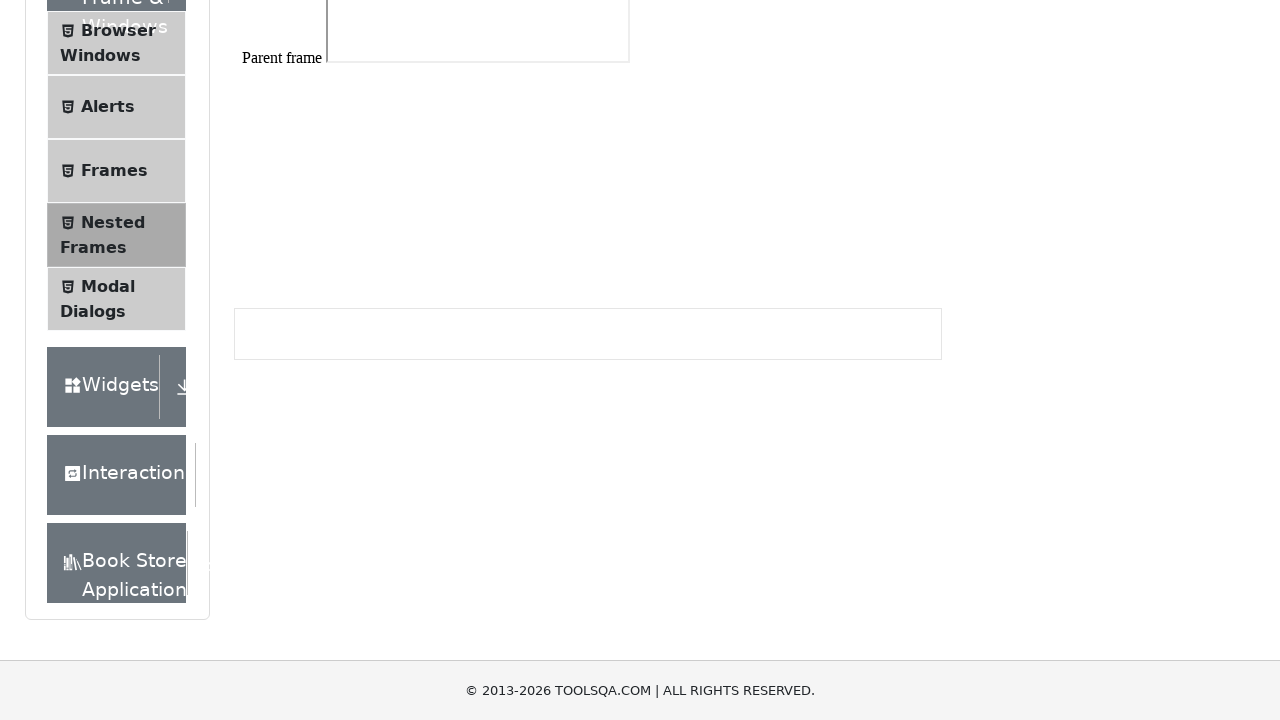

Located and waited for child iframe within parent frame to be ready
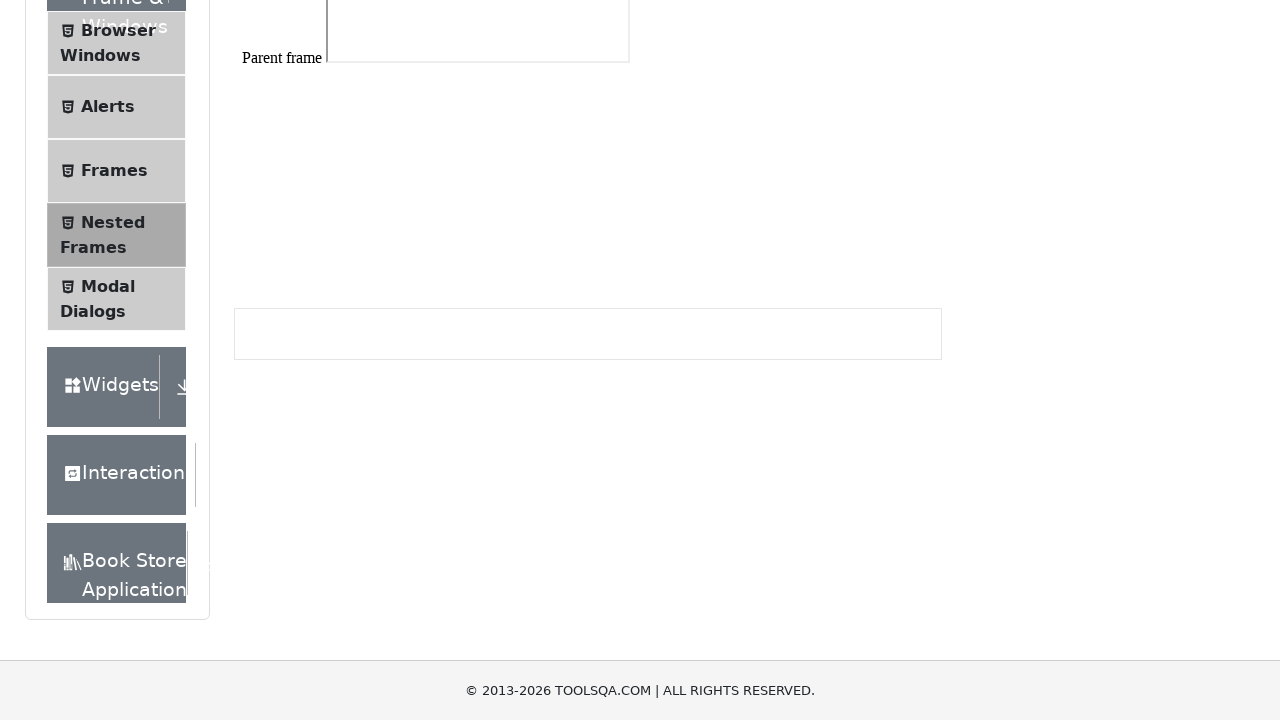

Verified child frame contains 'Child Iframe' text
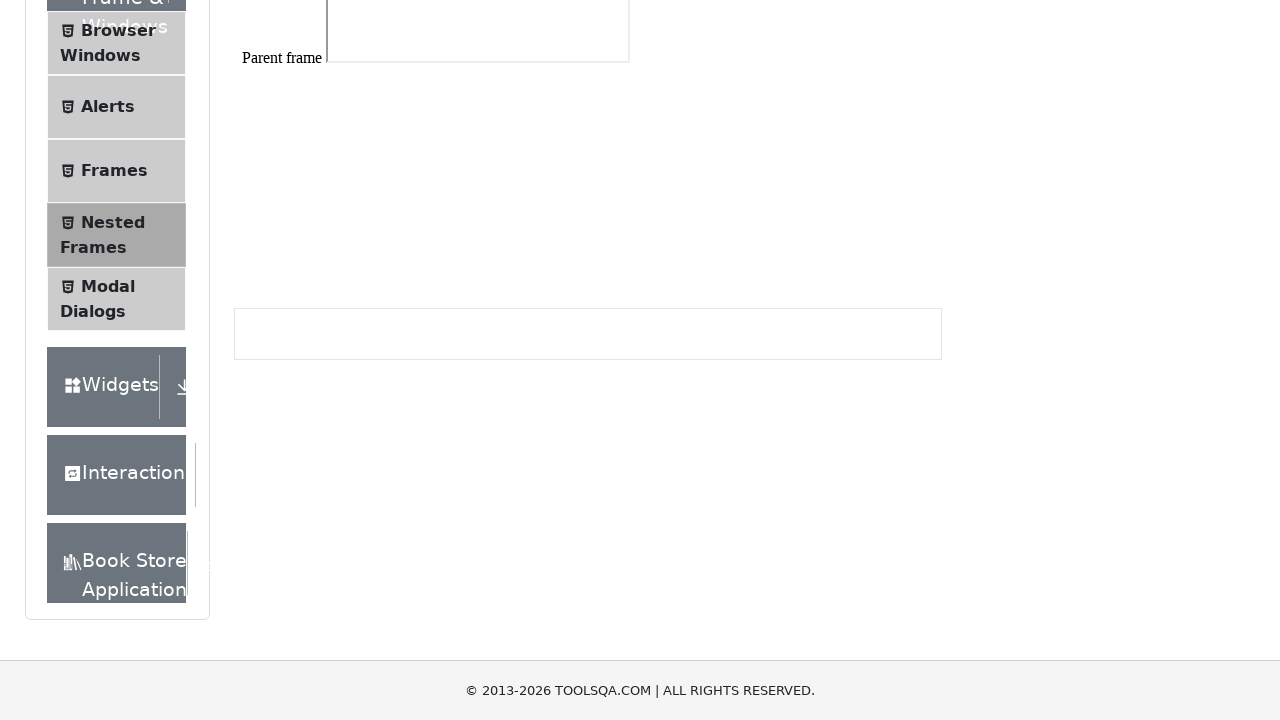

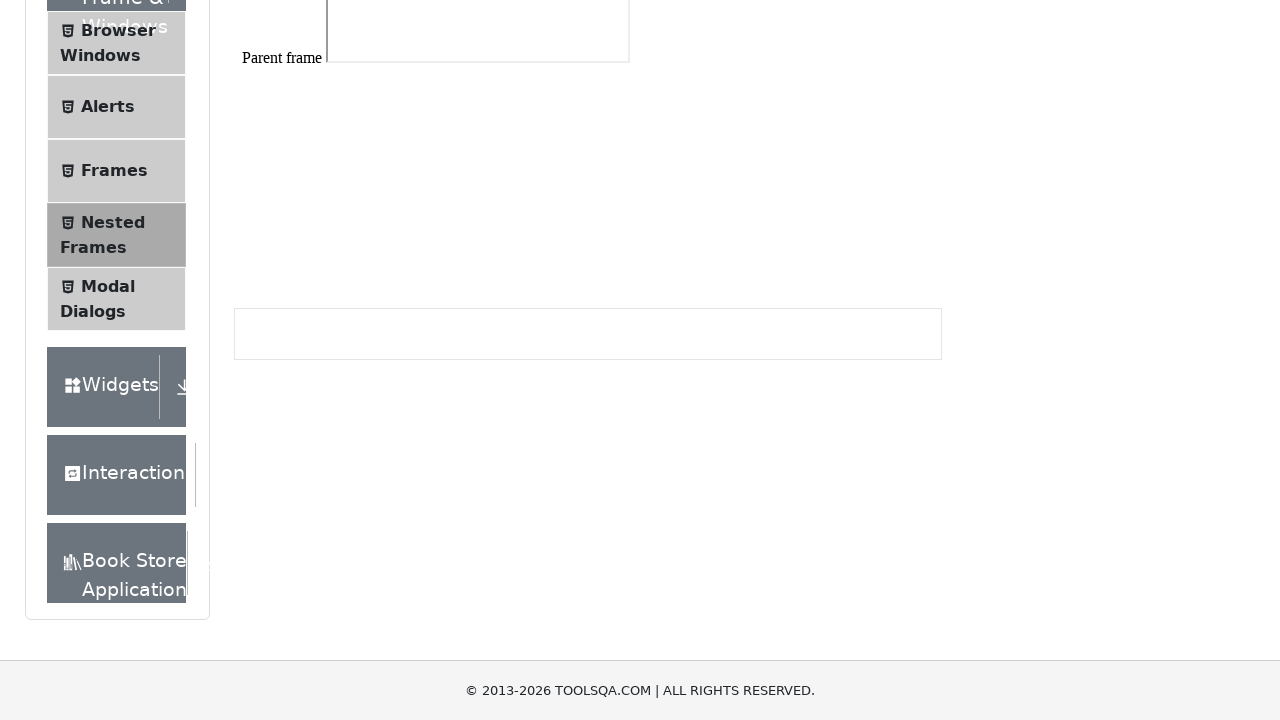